Tests dropdown selection by selecting options 1, 2, and 3 from the dropdown menu

Starting URL: https://rahulshettyacademy.com/AutomationPractice/

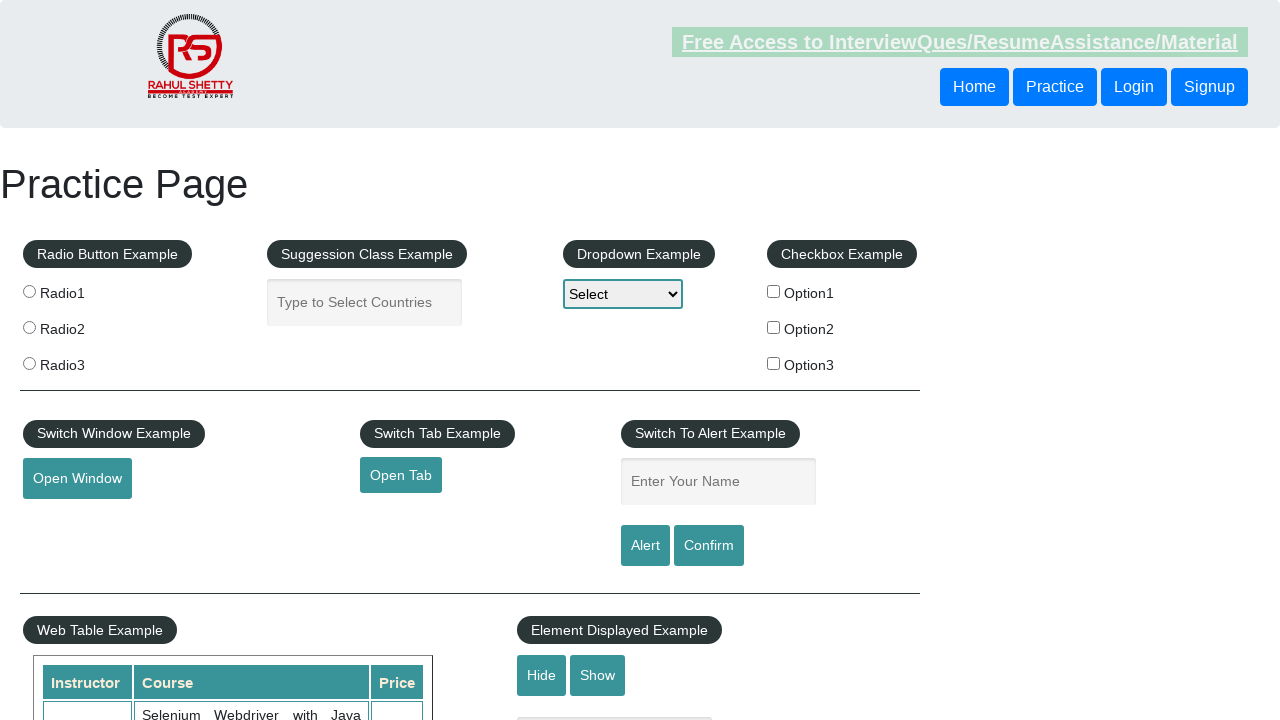

Selected option 1 from dropdown menu on #dropdown-class-example
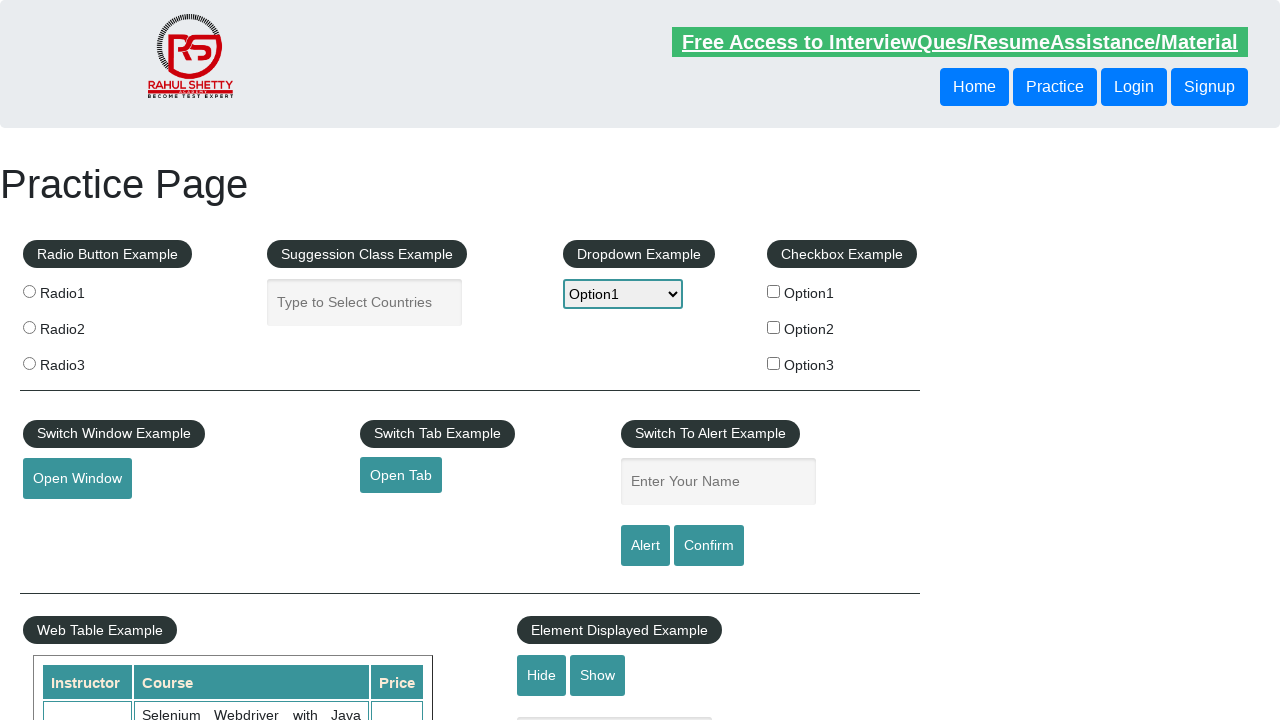

Selected option 2 from dropdown menu on #dropdown-class-example
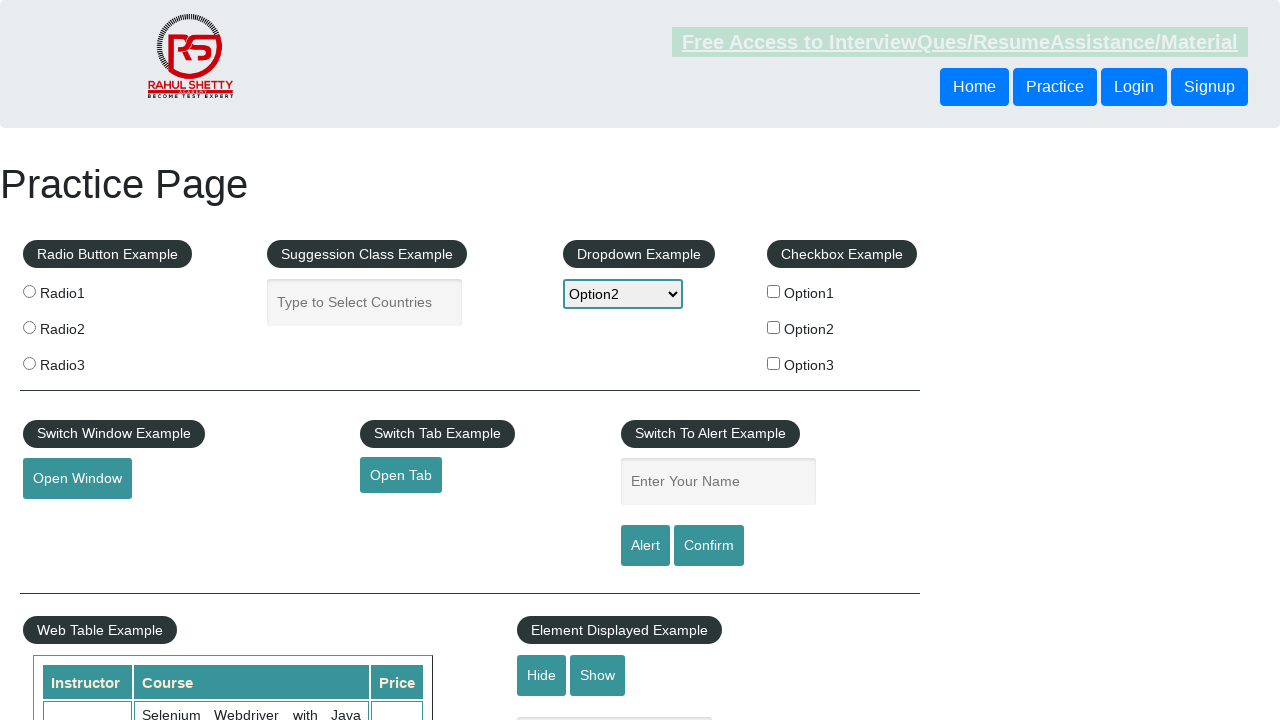

Selected option 3 from dropdown menu on #dropdown-class-example
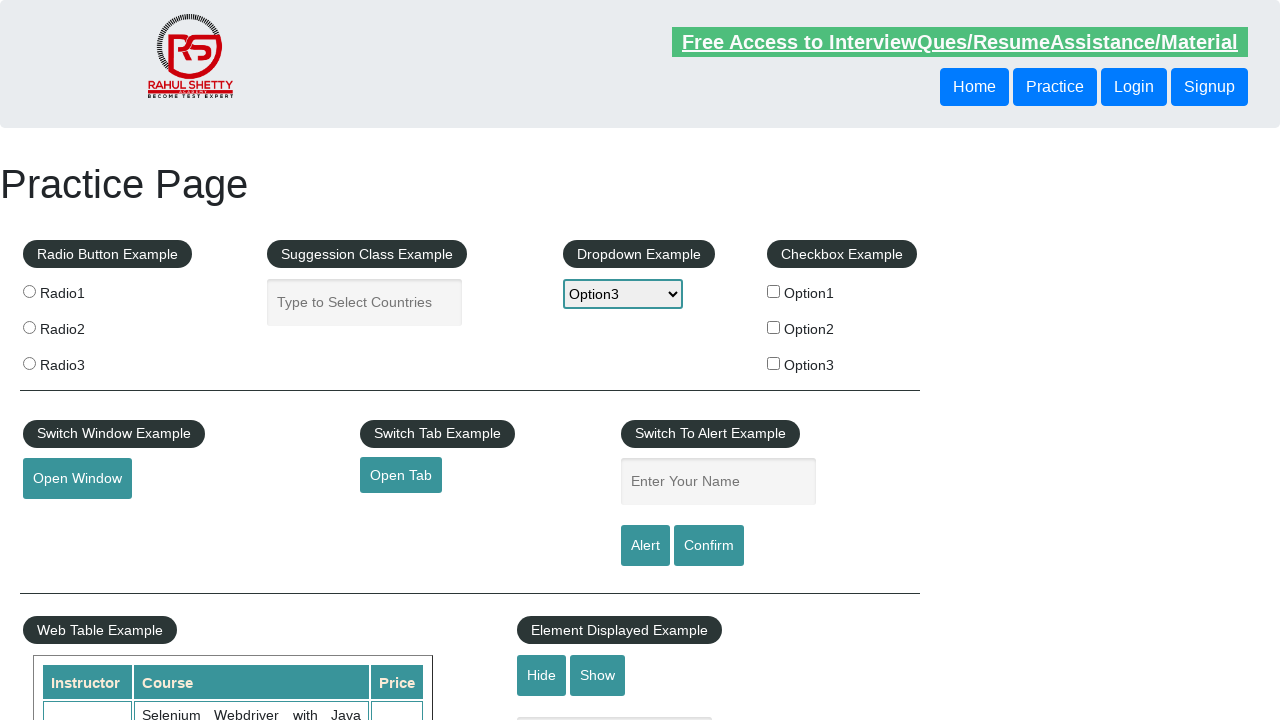

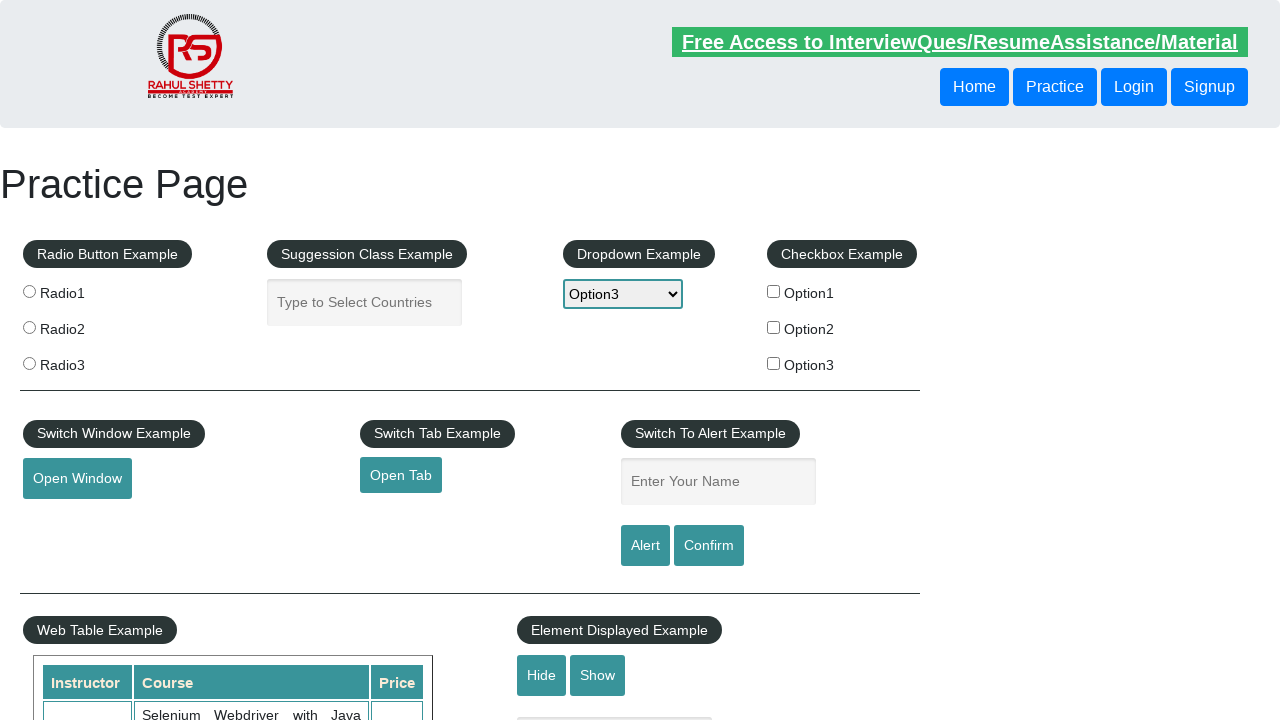